Tests invalid login error handling by entering incorrect credentials and verifying the error message appears

Starting URL: https://www.saucedemo.com/

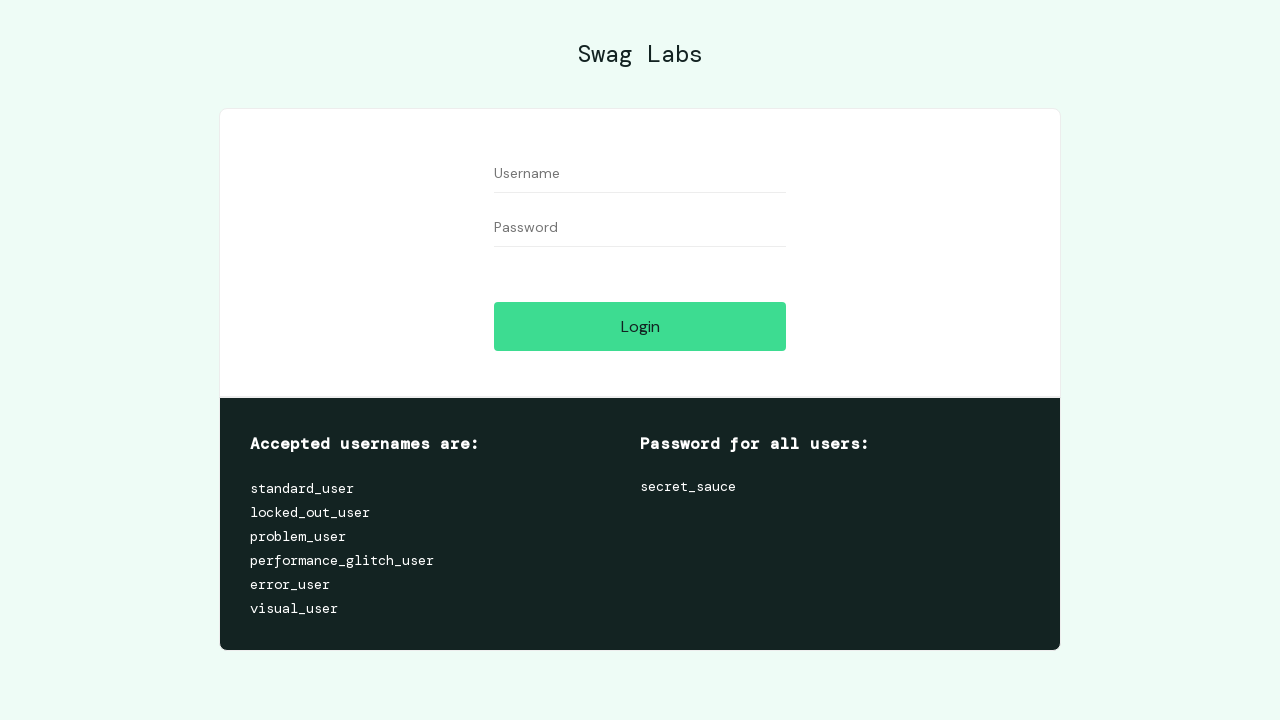

Entered invalid username 'wrong_user' in the username field on #user-name
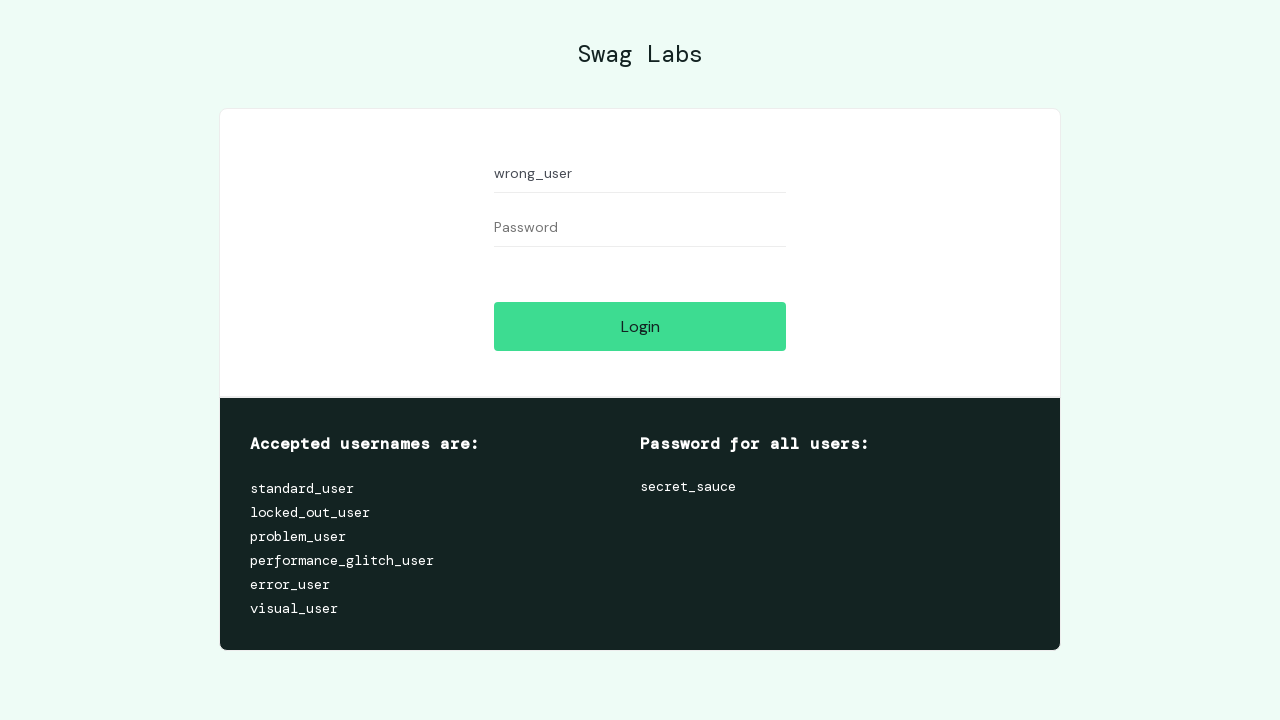

Entered password 'secret_sauce' in the password field on #password
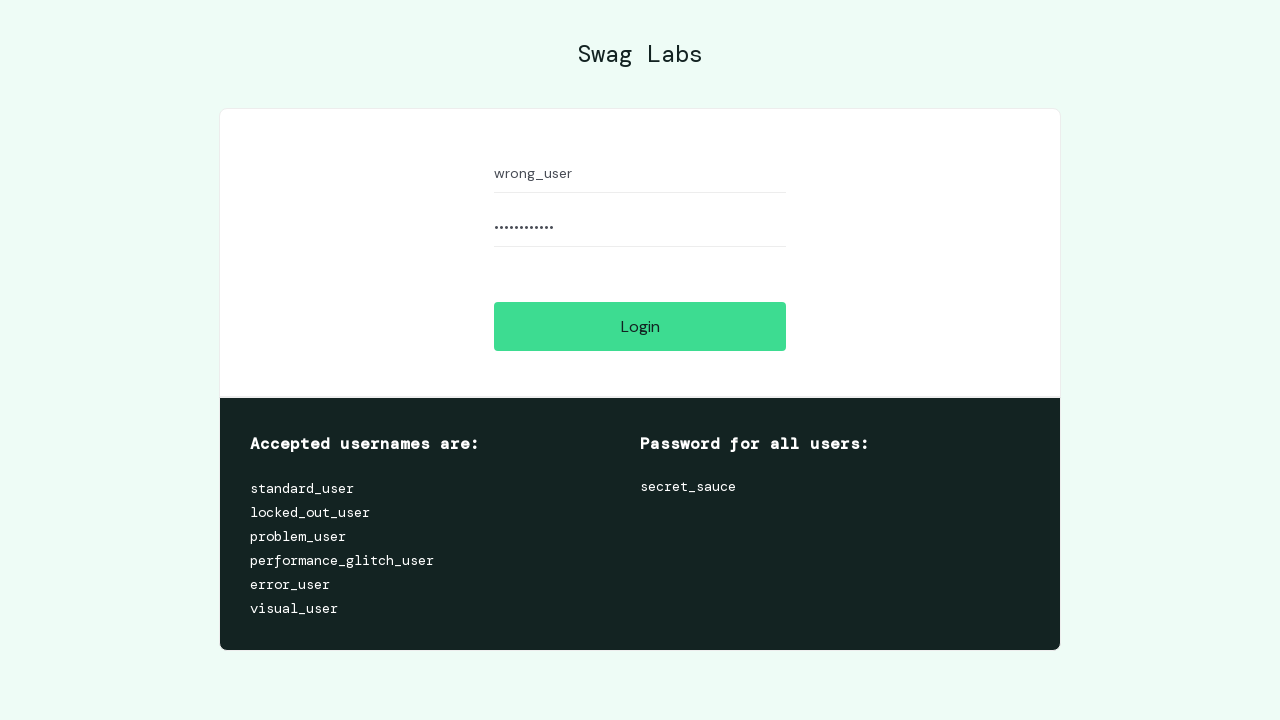

Clicked the login button to attempt authentication at (640, 326) on #login-button
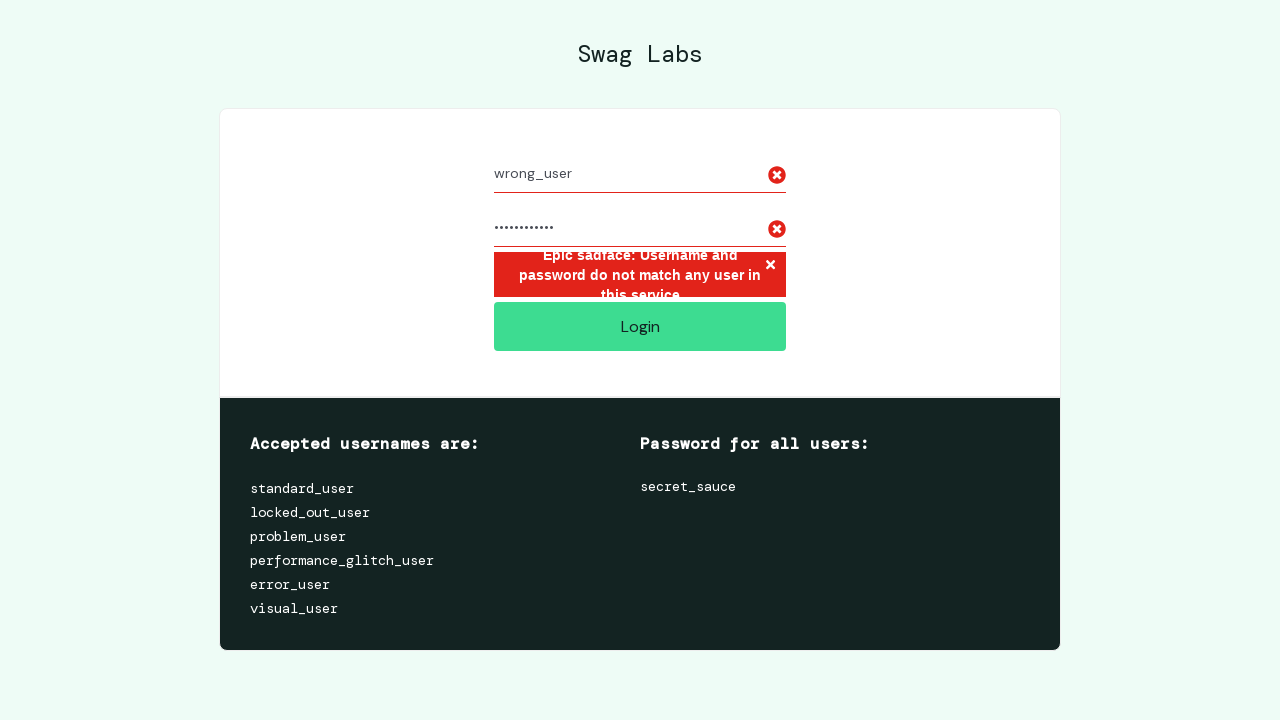

Error message element loaded and became visible
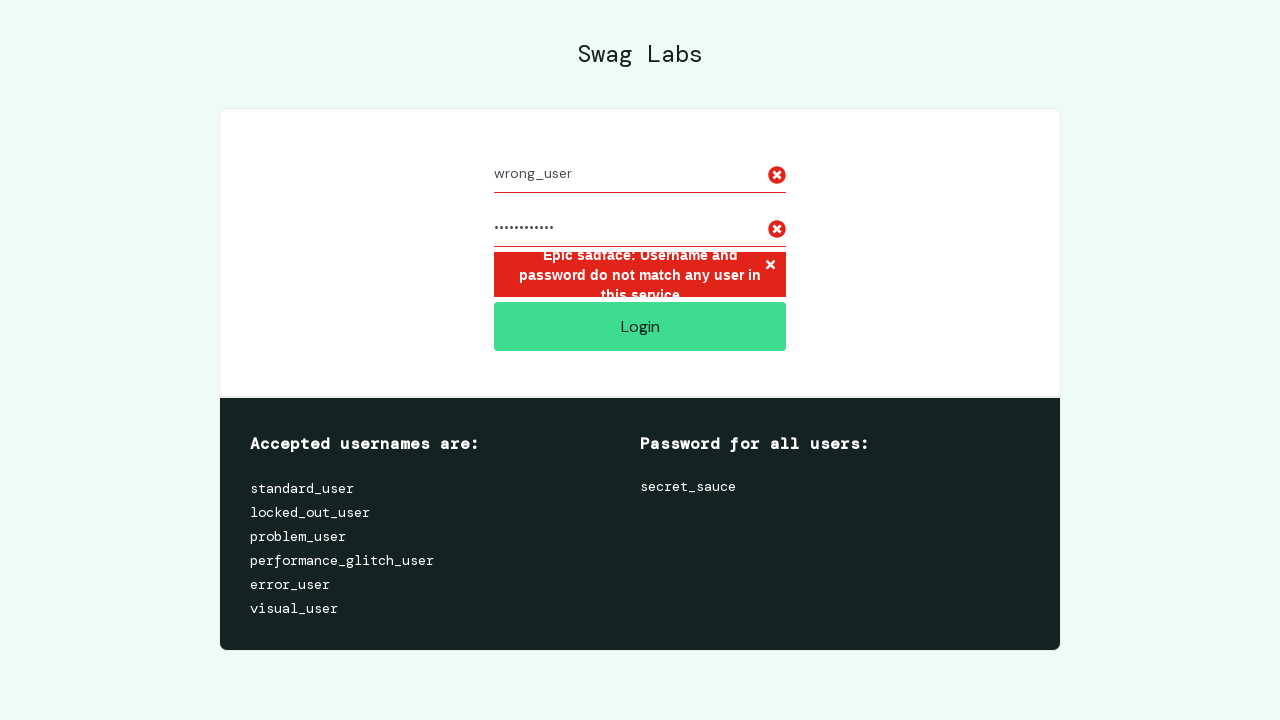

Verified that error message contains 'Epic sadface' - invalid login error confirmed
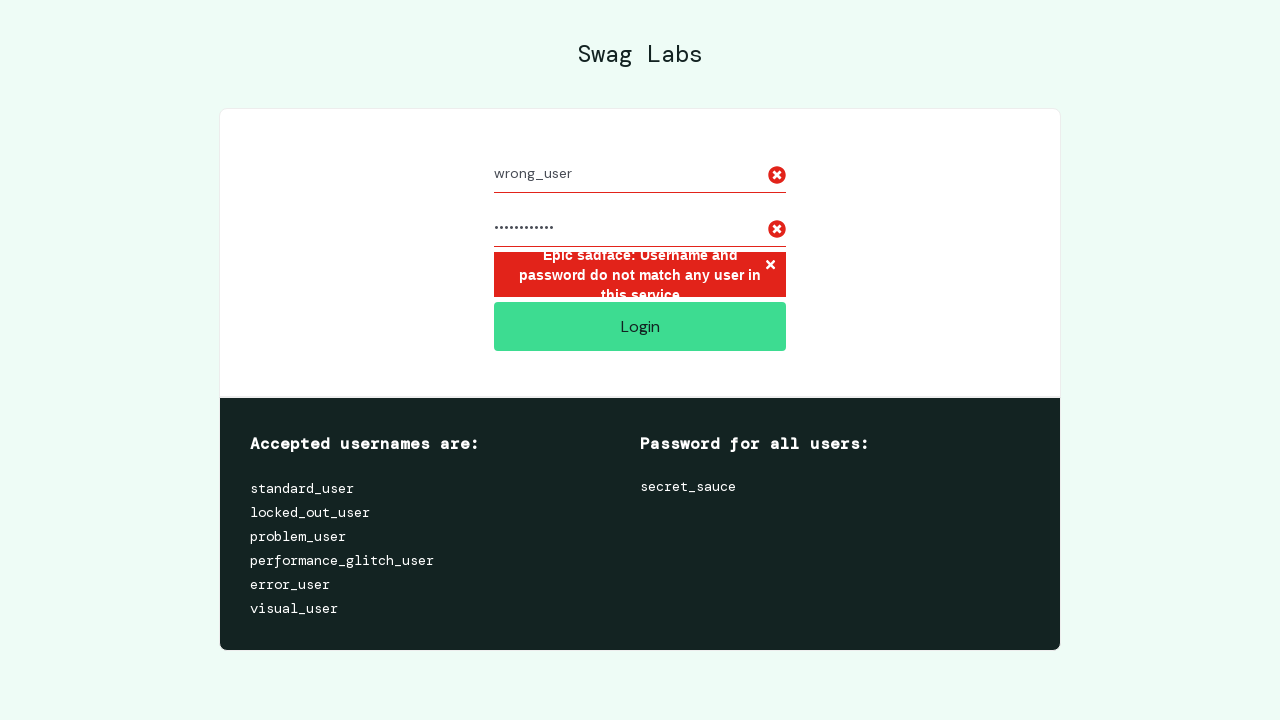

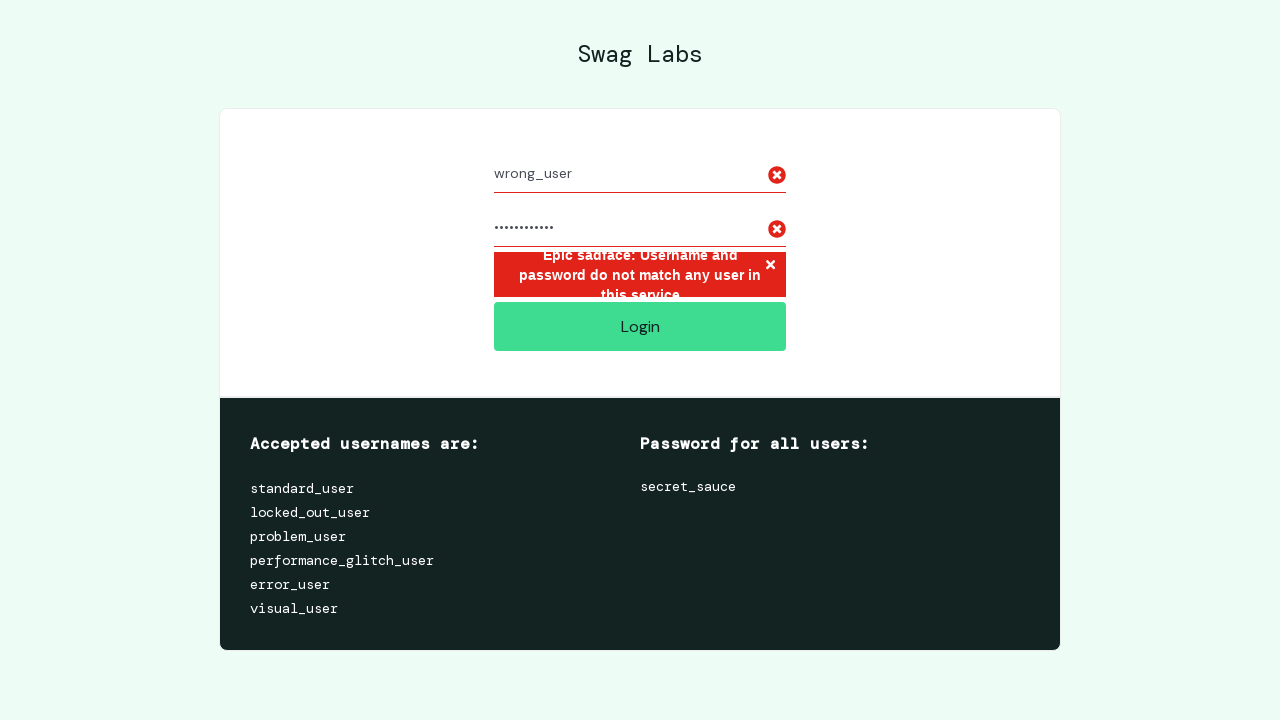